Navigates to Hacker News newest posts page and iterates through posts by clicking the "More" link to load additional pages, verifying that posts with timestamps are present.

Starting URL: https://news.ycombinator.com/newest

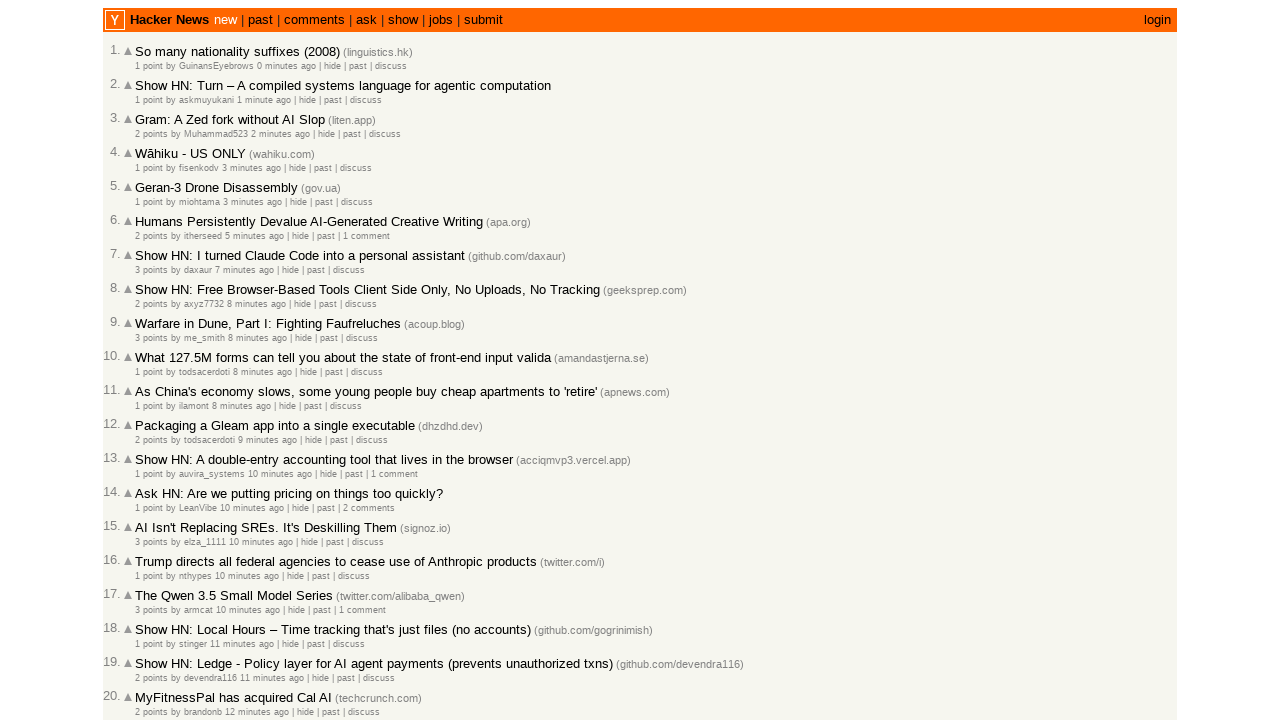

Main content table loaded
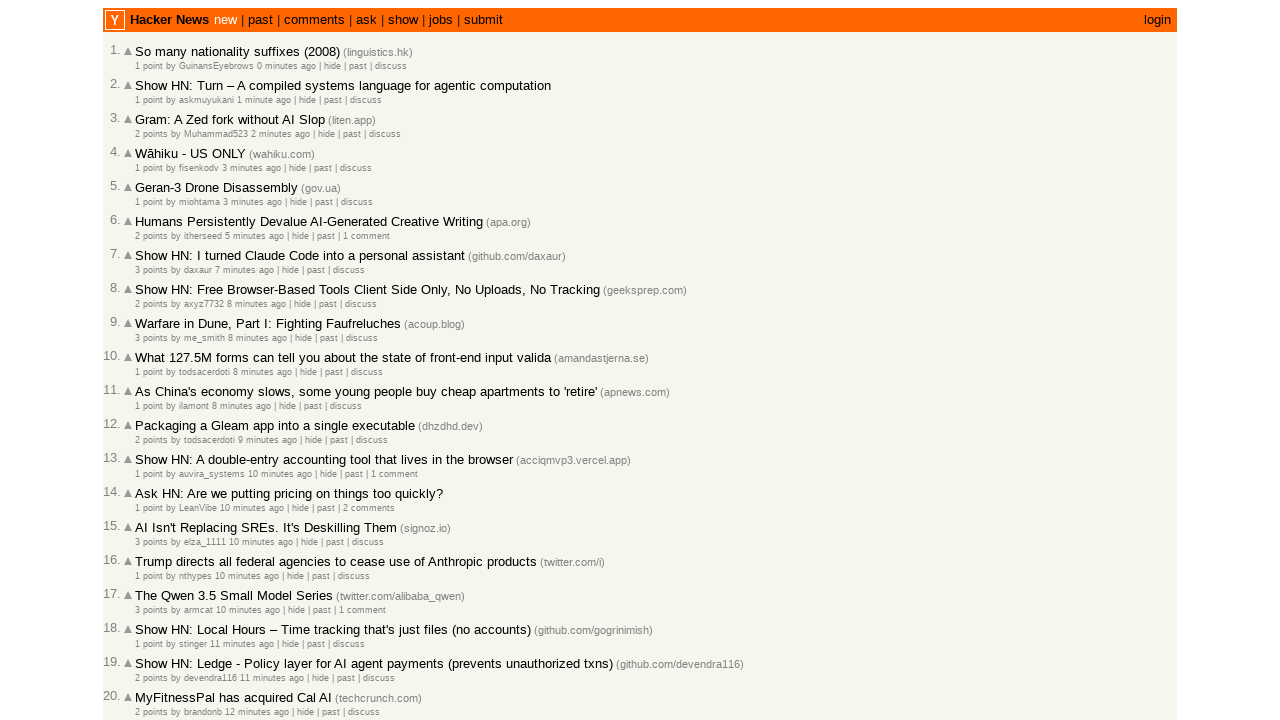

Located the post table (third table on page)
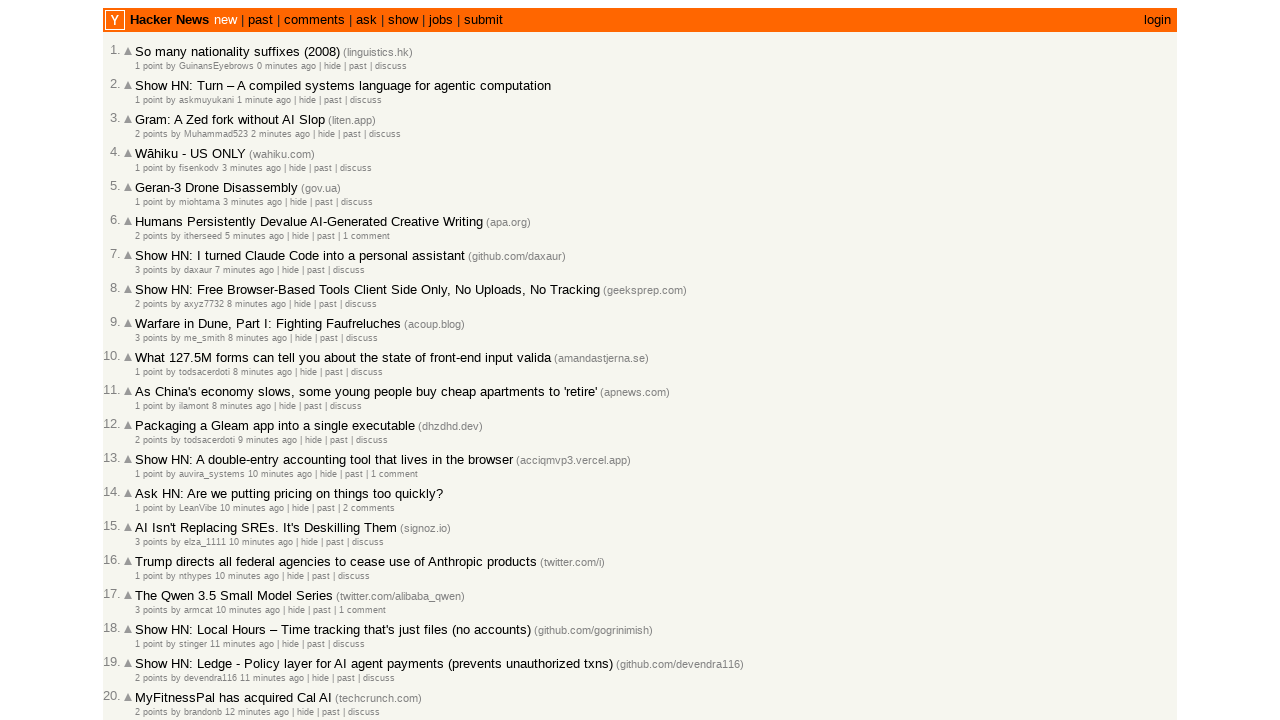

Post timestamps (.age elements) are visible
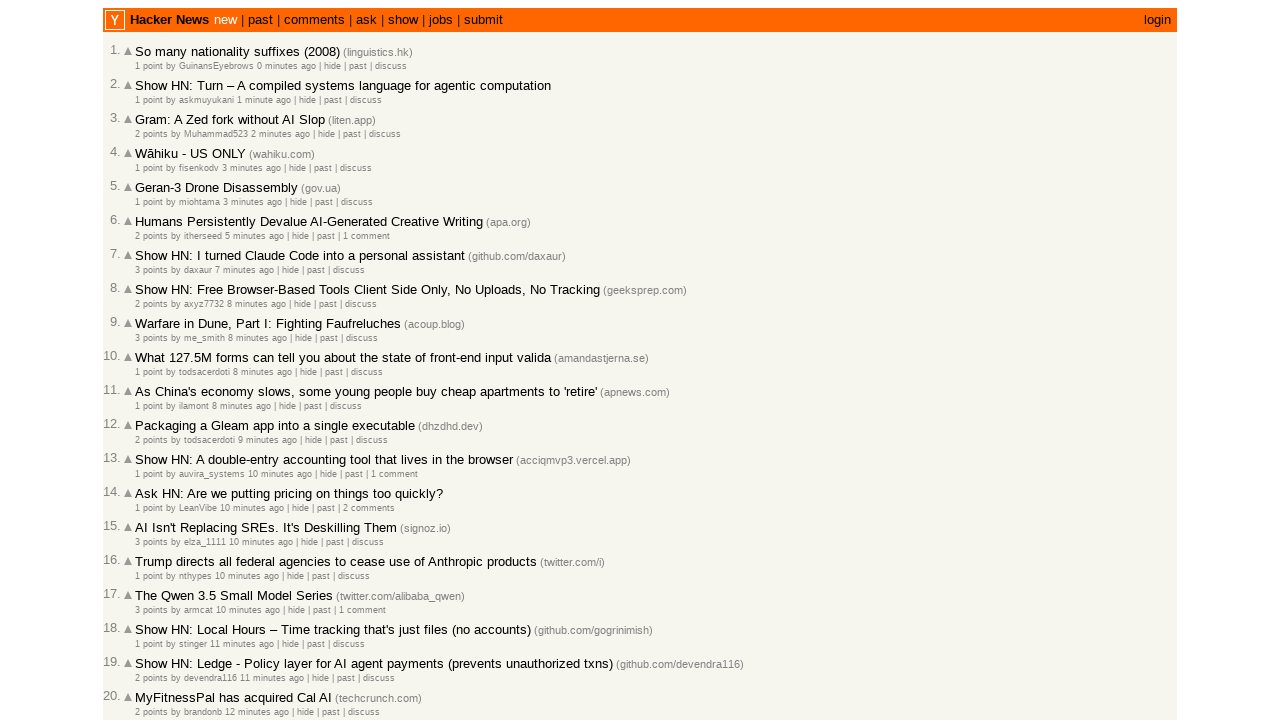

Clicked 'More' link to load next page of posts at (149, 616) on internal:role=link[name="More"s]
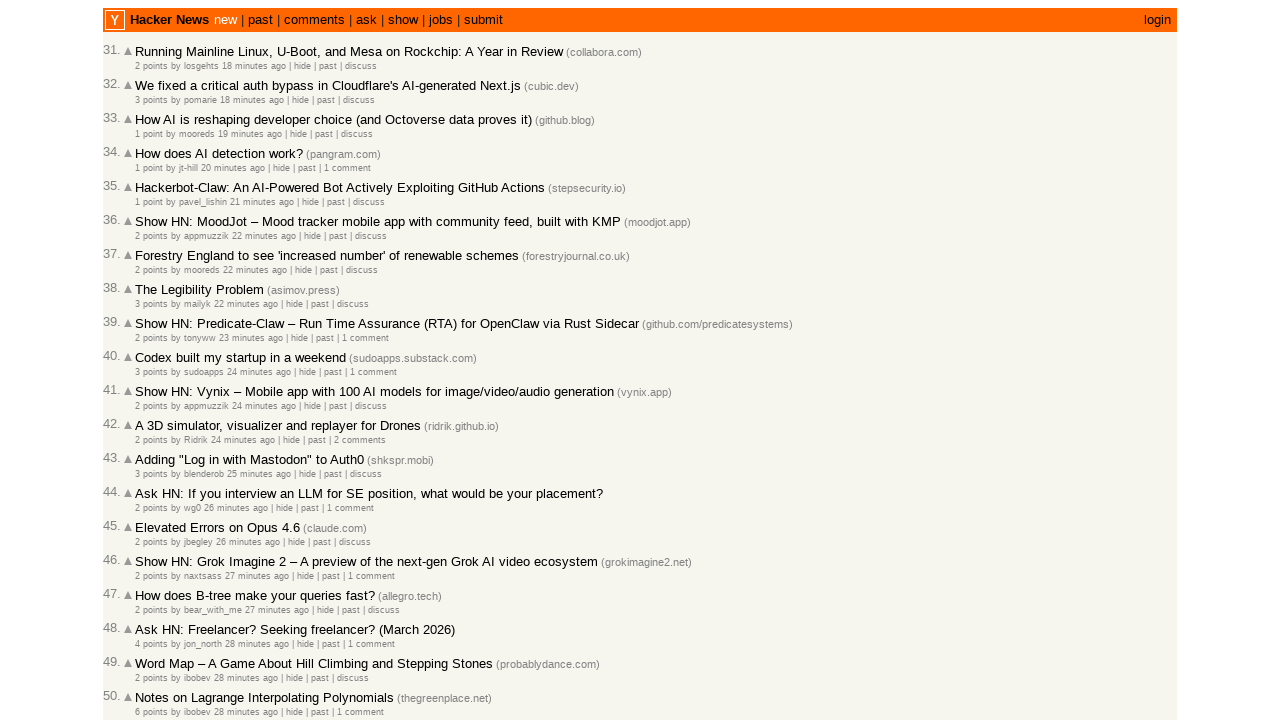

New posts loaded after first 'More' click
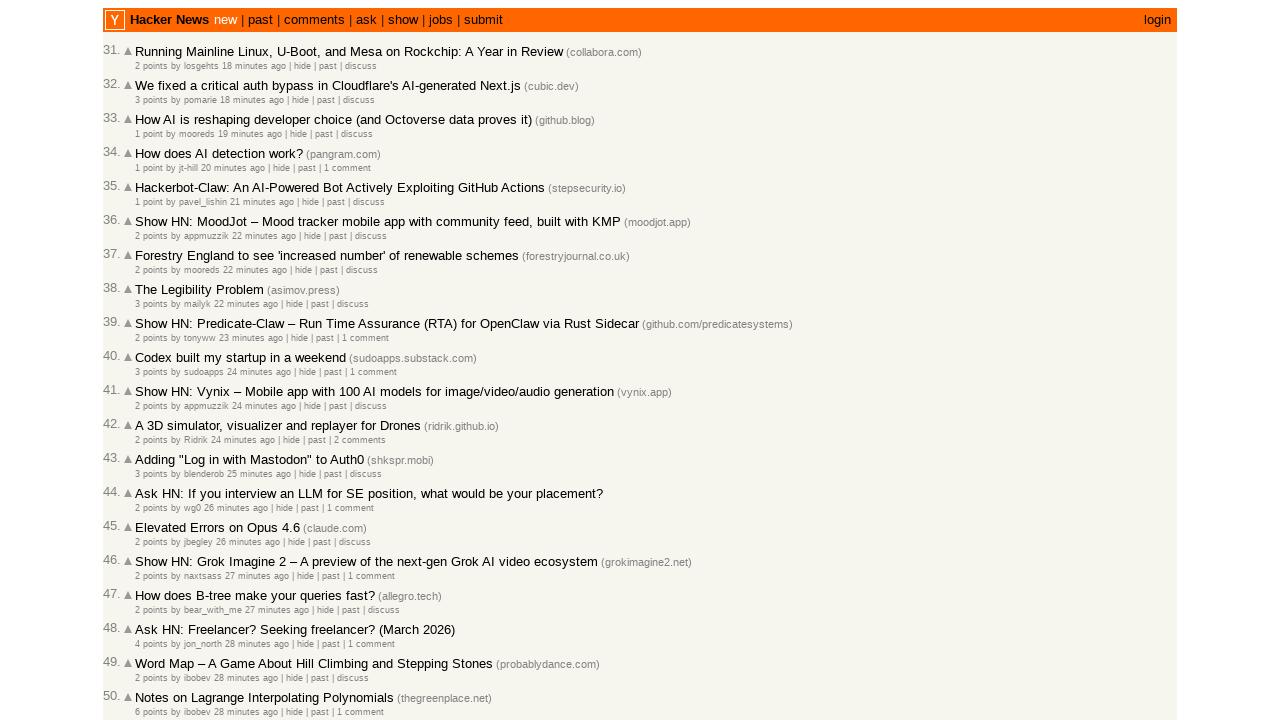

Clicked 'More' link to load another page of posts at (149, 616) on internal:role=link[name="More"s]
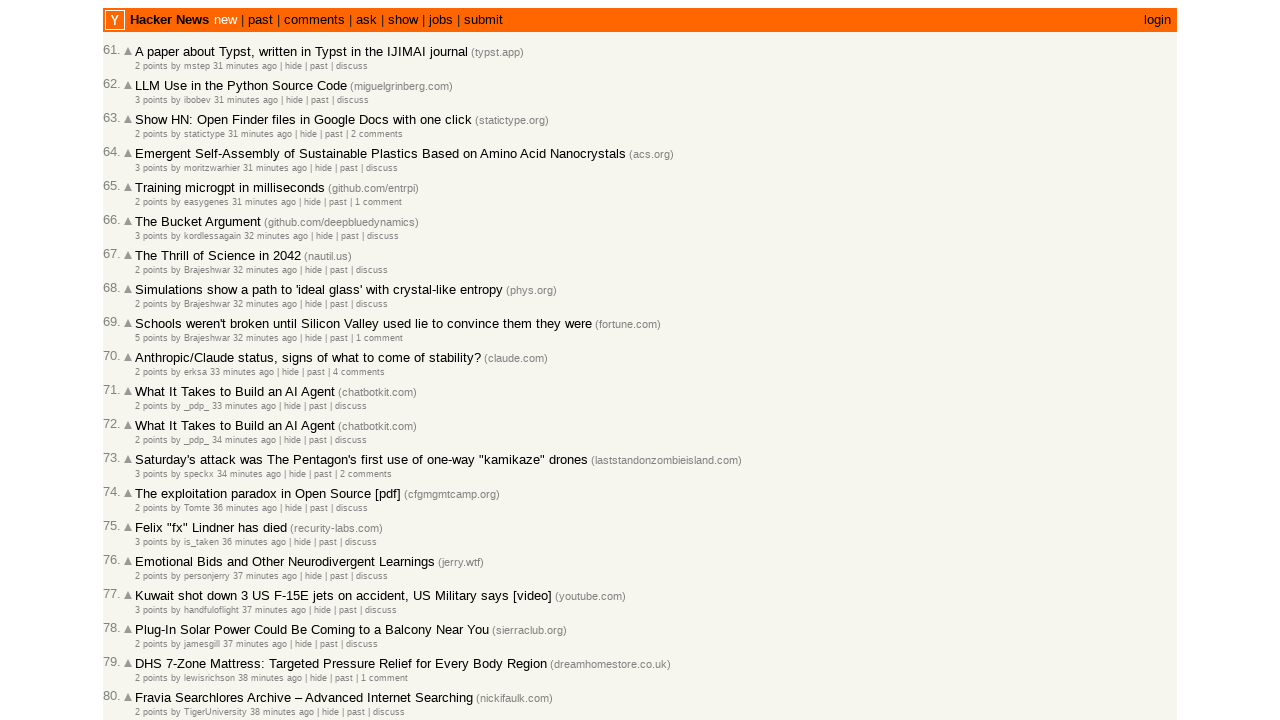

New posts loaded after second 'More' click
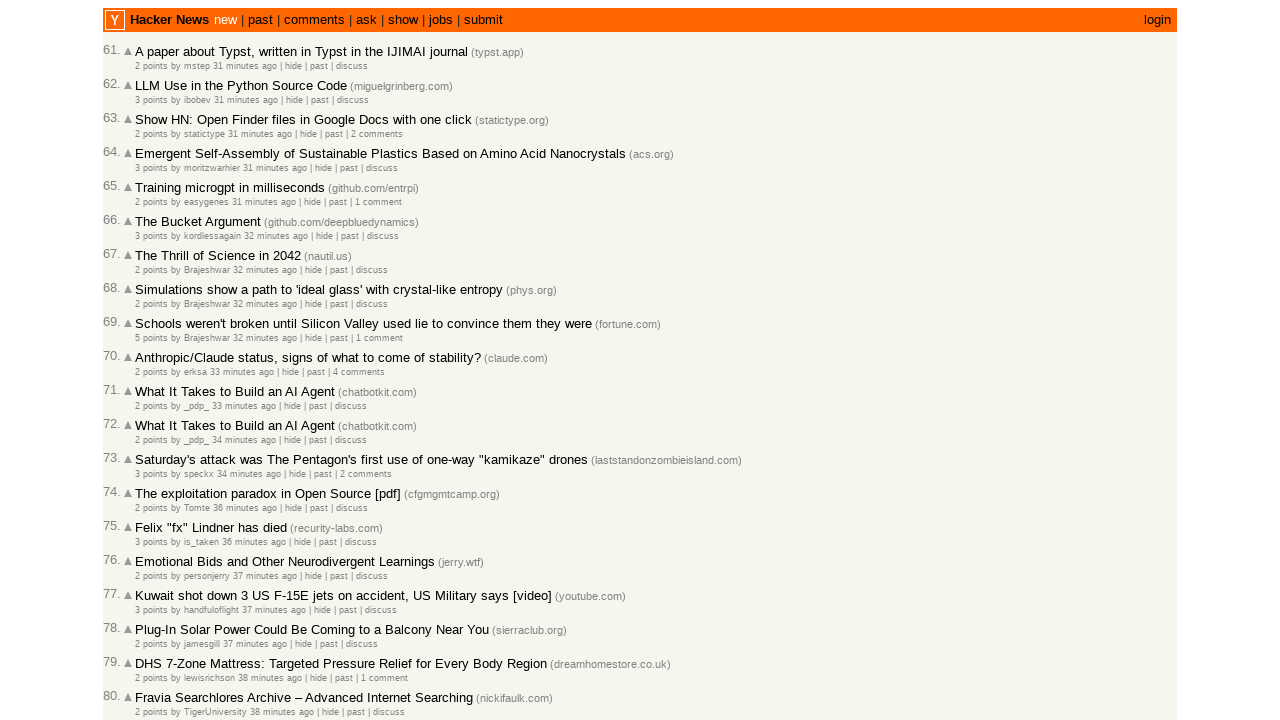

Clicked 'More' link to load third page of posts at (149, 616) on internal:role=link[name="More"s]
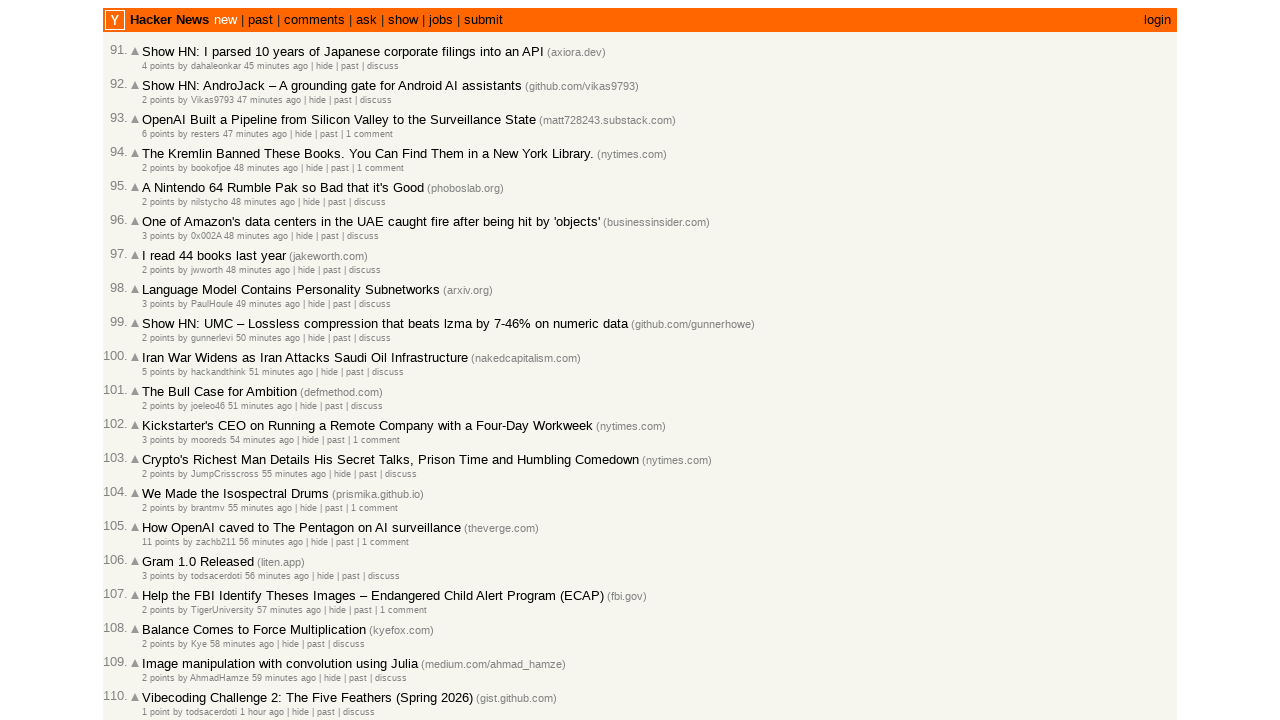

New posts loaded after third 'More' click
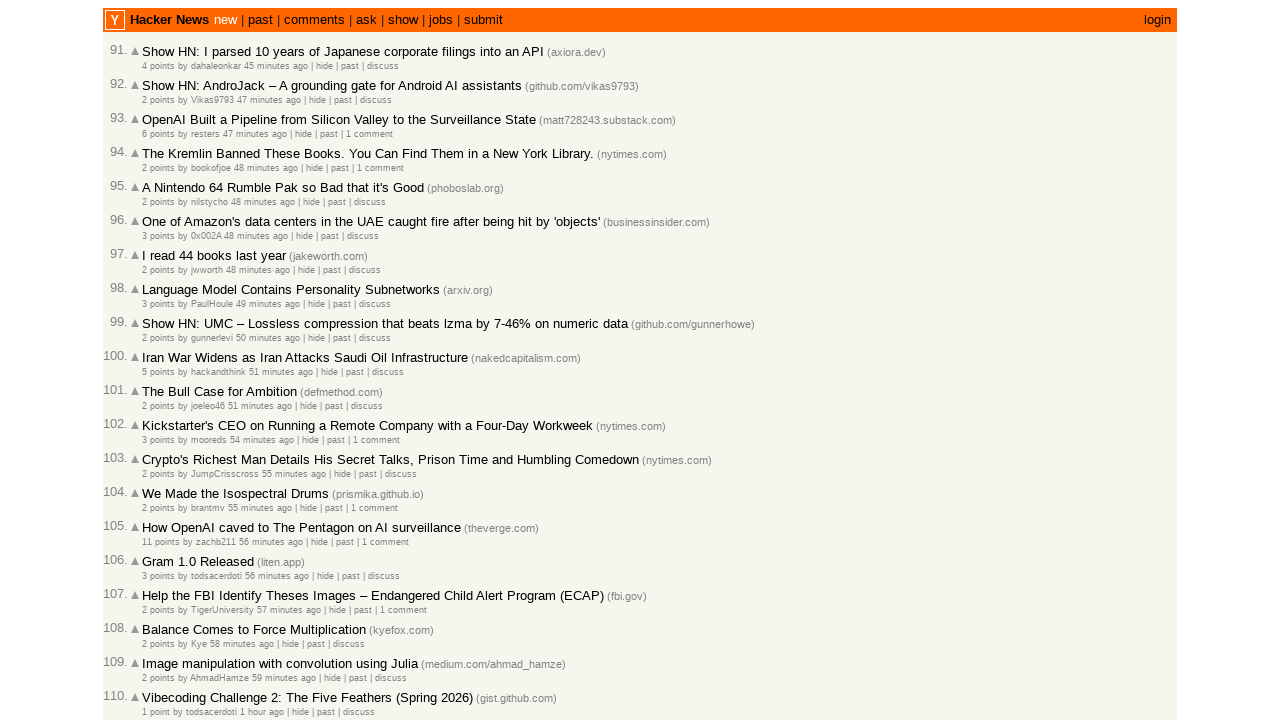

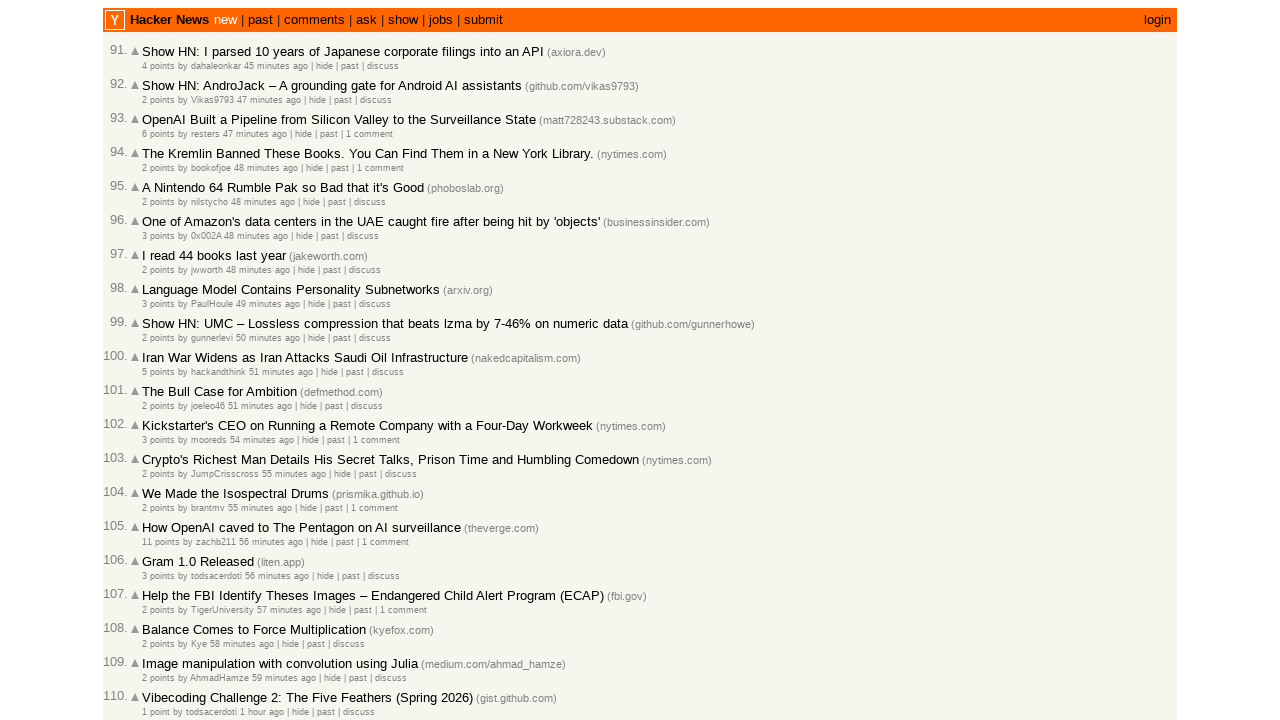